Tests the add/remove elements functionality by clicking to add an element and then deleting it

Starting URL: https://the-internet.herokuapp.com/

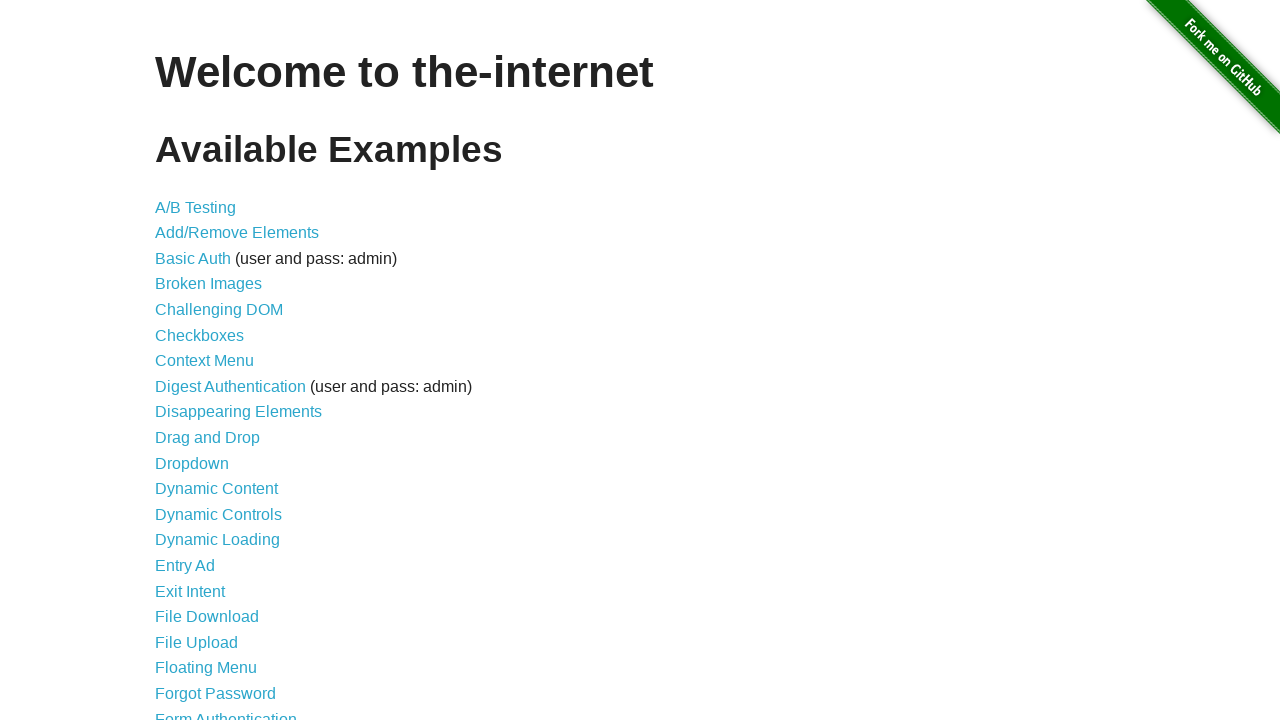

Clicked on Add/Remove Elements link at (237, 233) on text=Add/Remove Elements
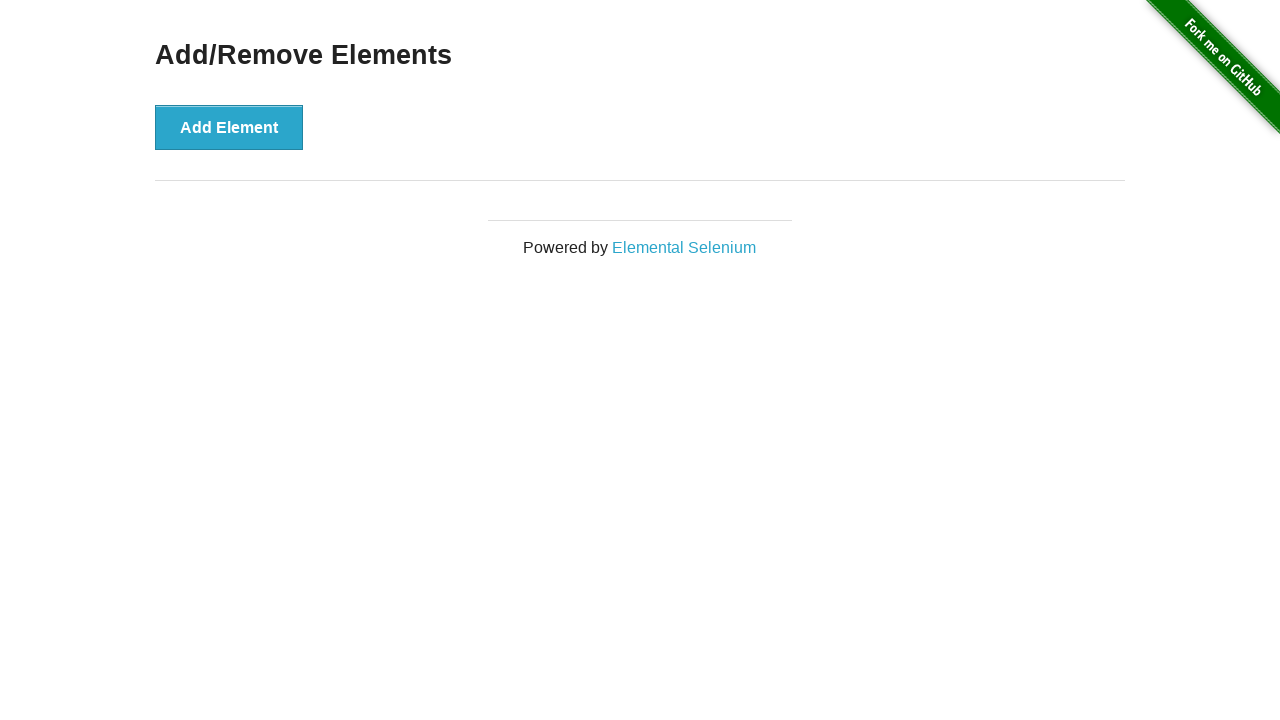

Add Element button loaded and is visible
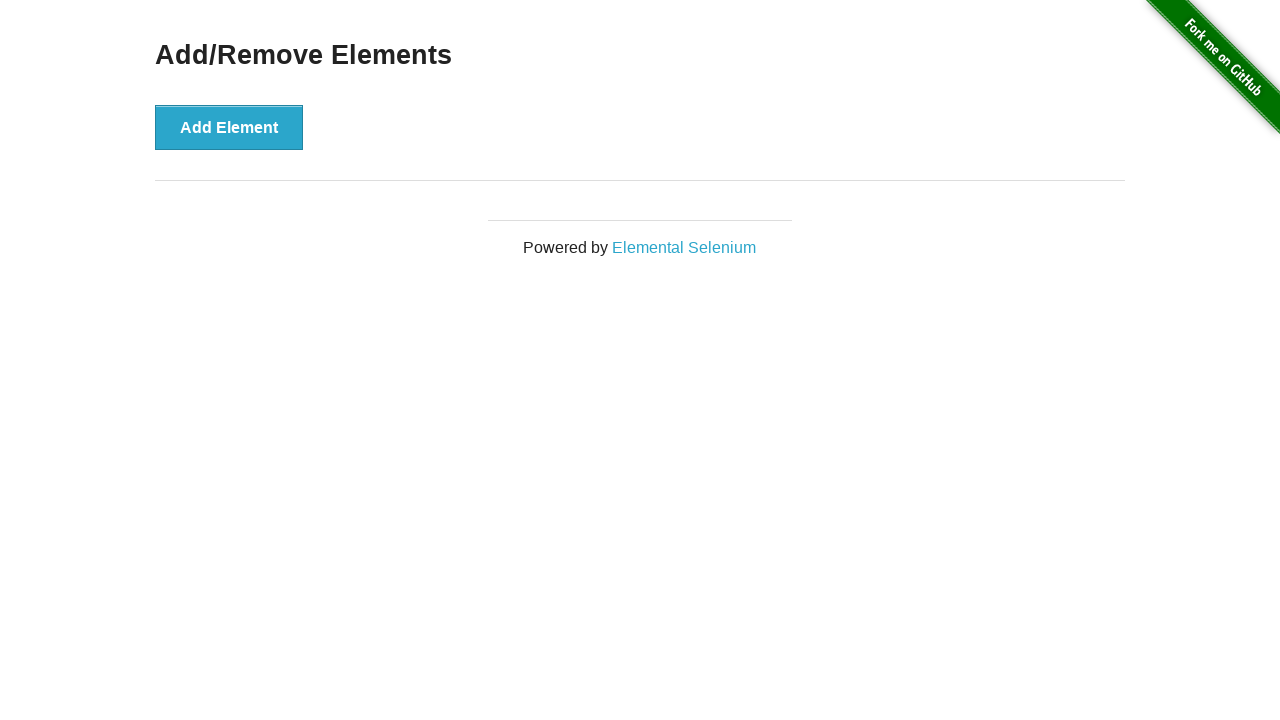

Clicked Add Element button to create a new element at (229, 127) on button[onclick='addElement()']
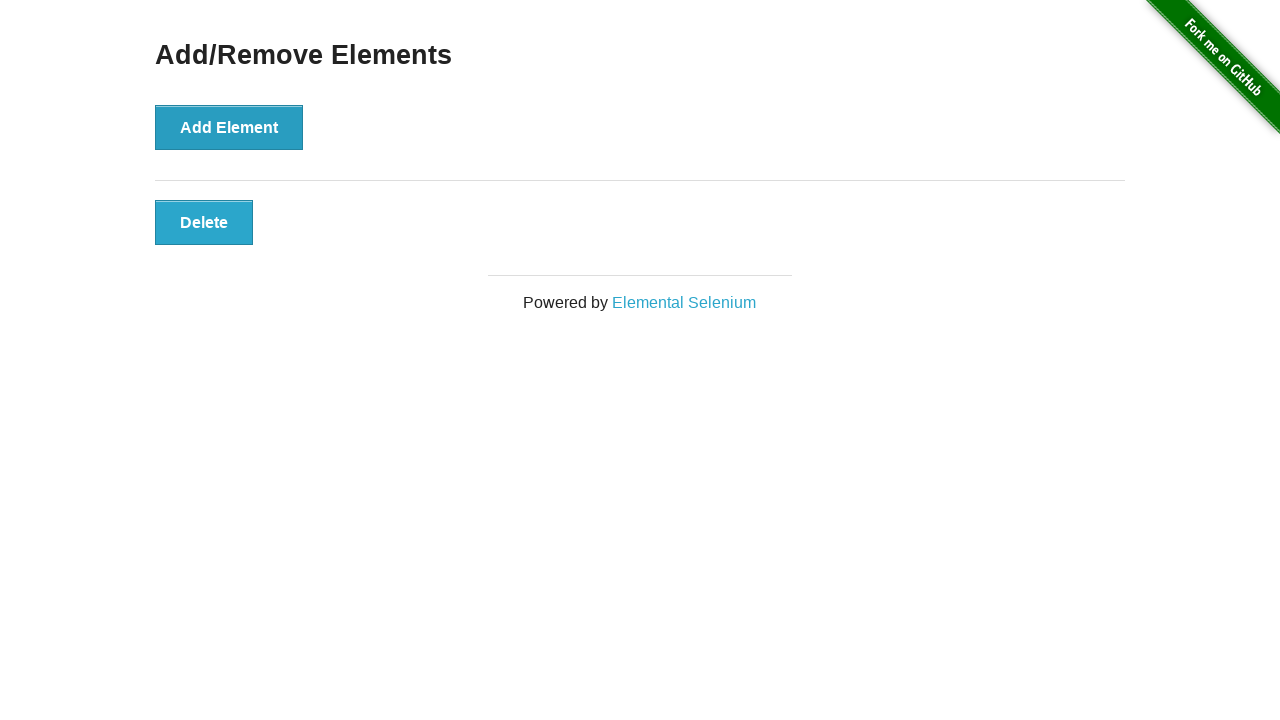

Clicked Delete button to remove the added element at (204, 222) on button[onclick='deleteElement()']
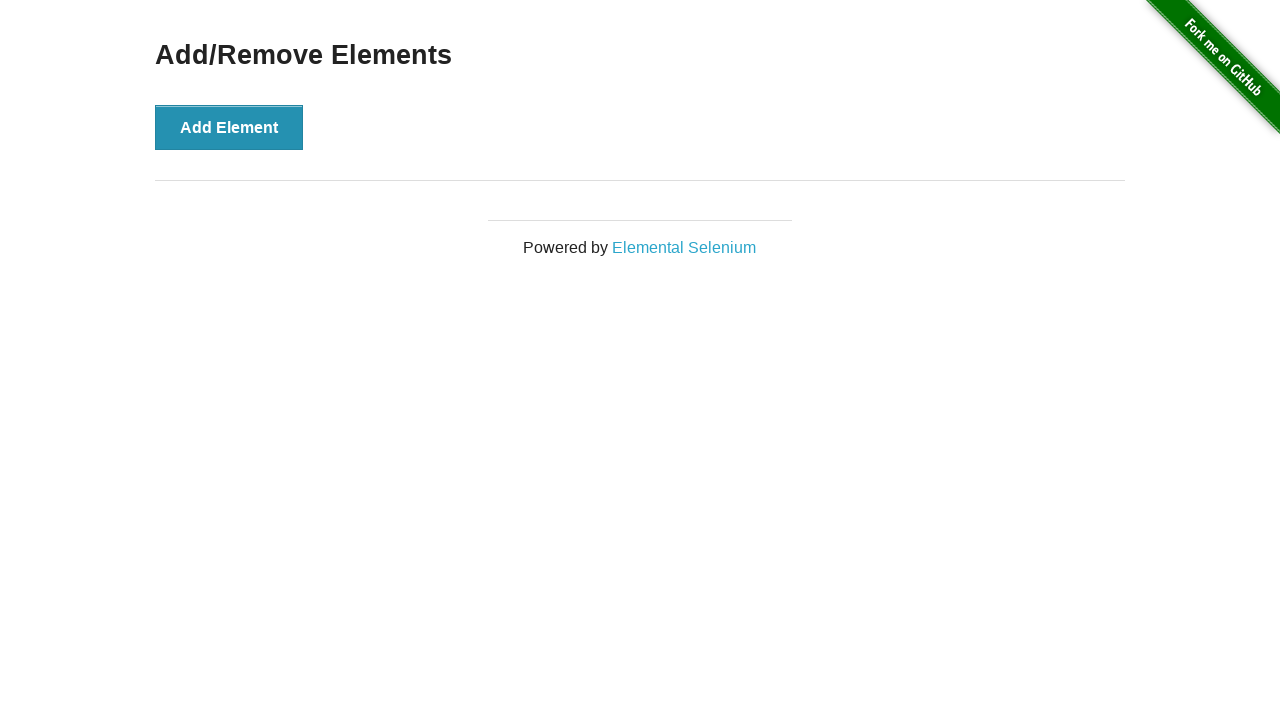

Delete button has disappeared, confirming element was removed
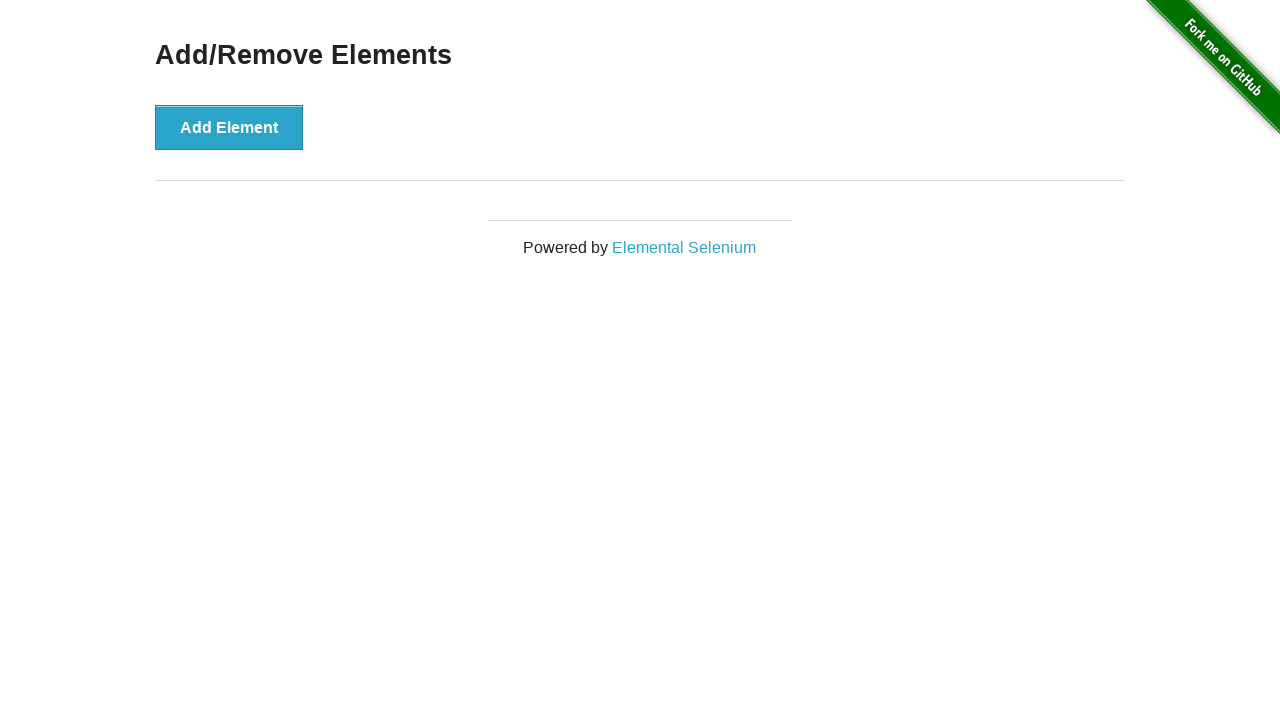

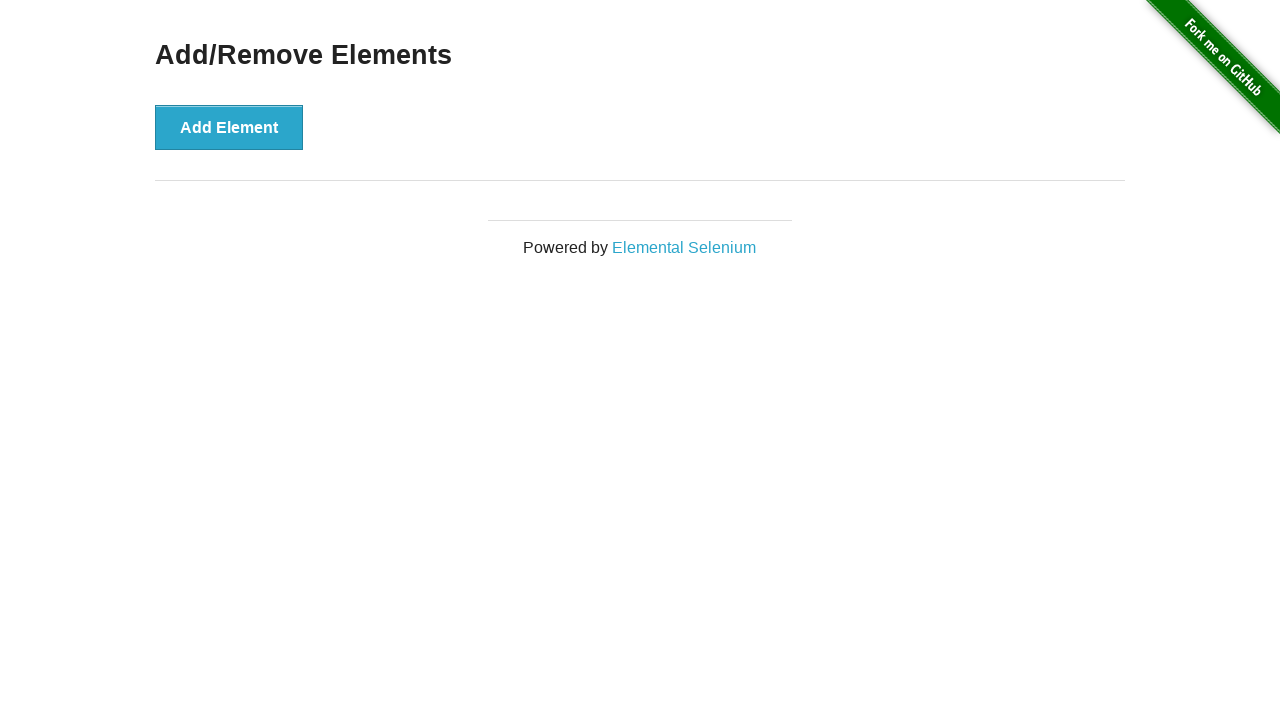